Tests the search functionality on python.org by entering a search query and submitting it

Starting URL: https://www.python.org

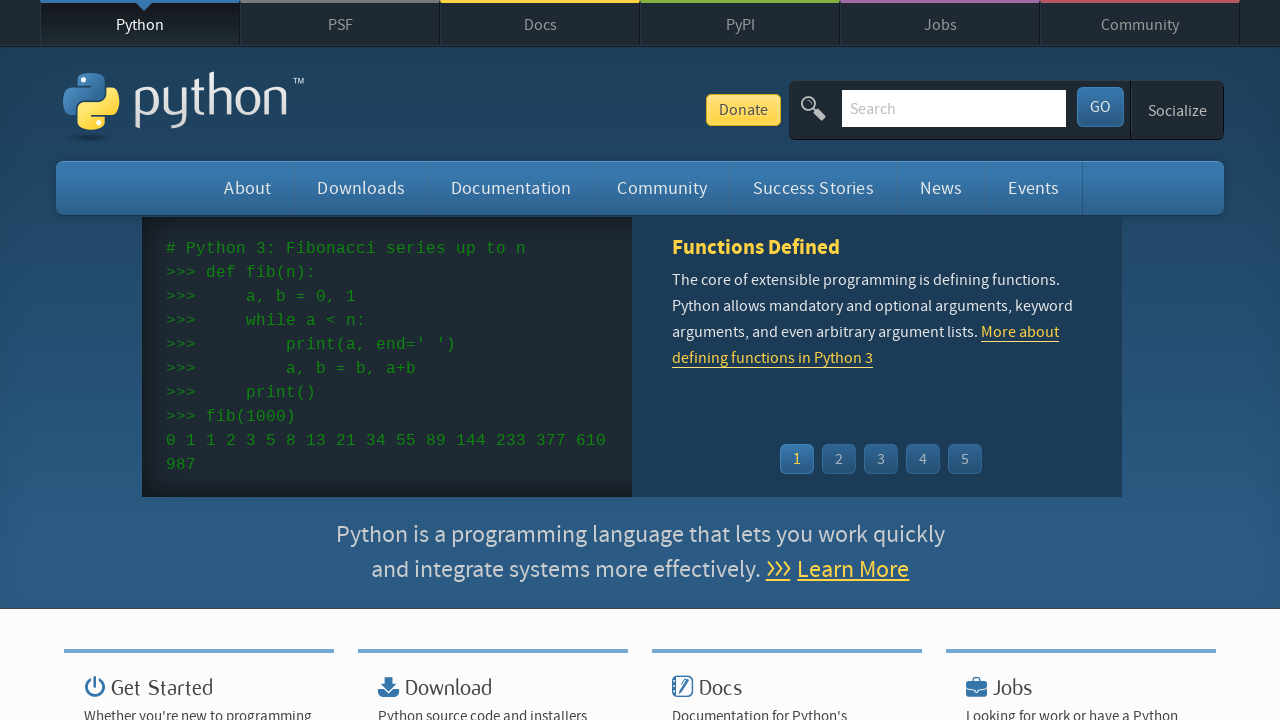

Verified page title contains 'Python'
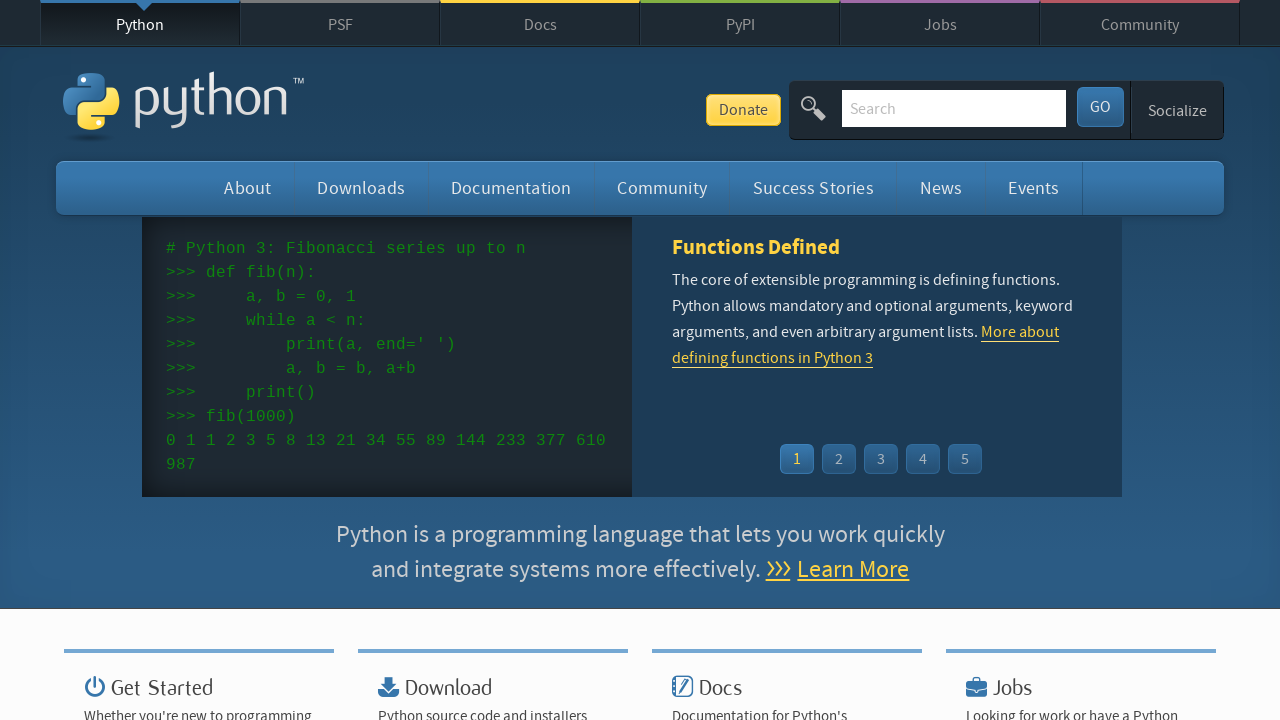

Cleared search input field on input[name='q']
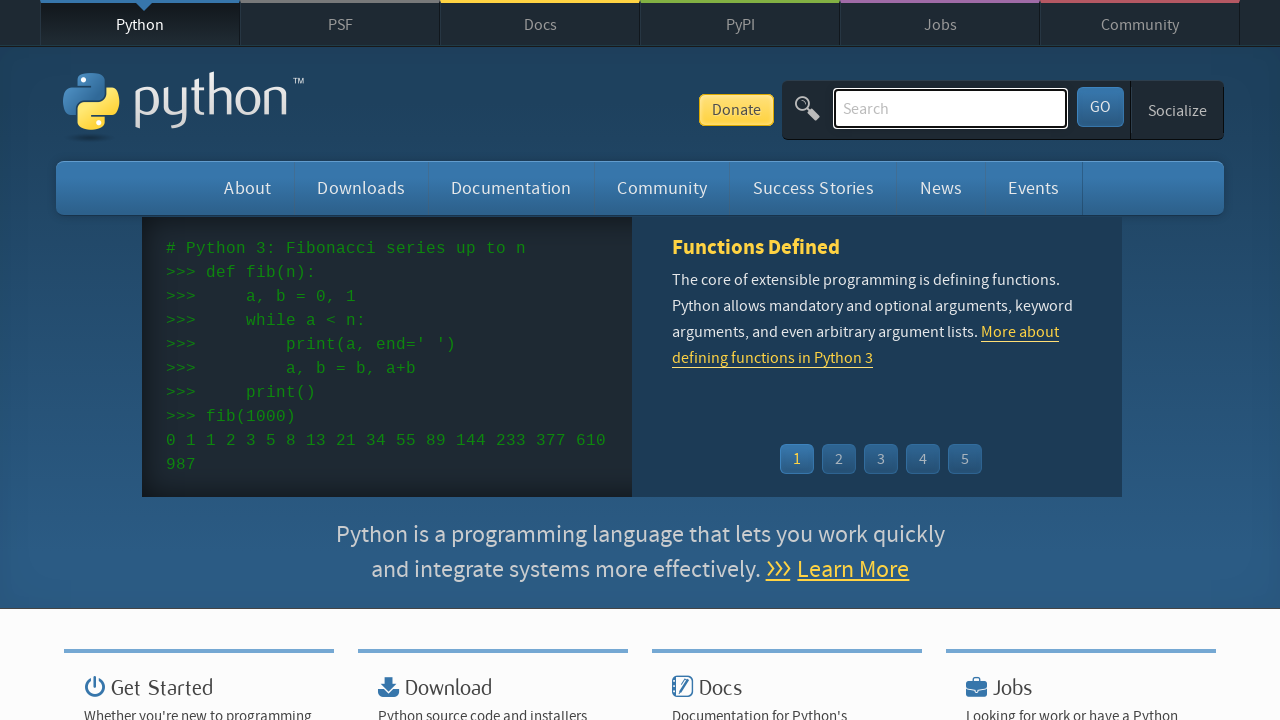

Filled search field with 'getting started with python' on input[name='q']
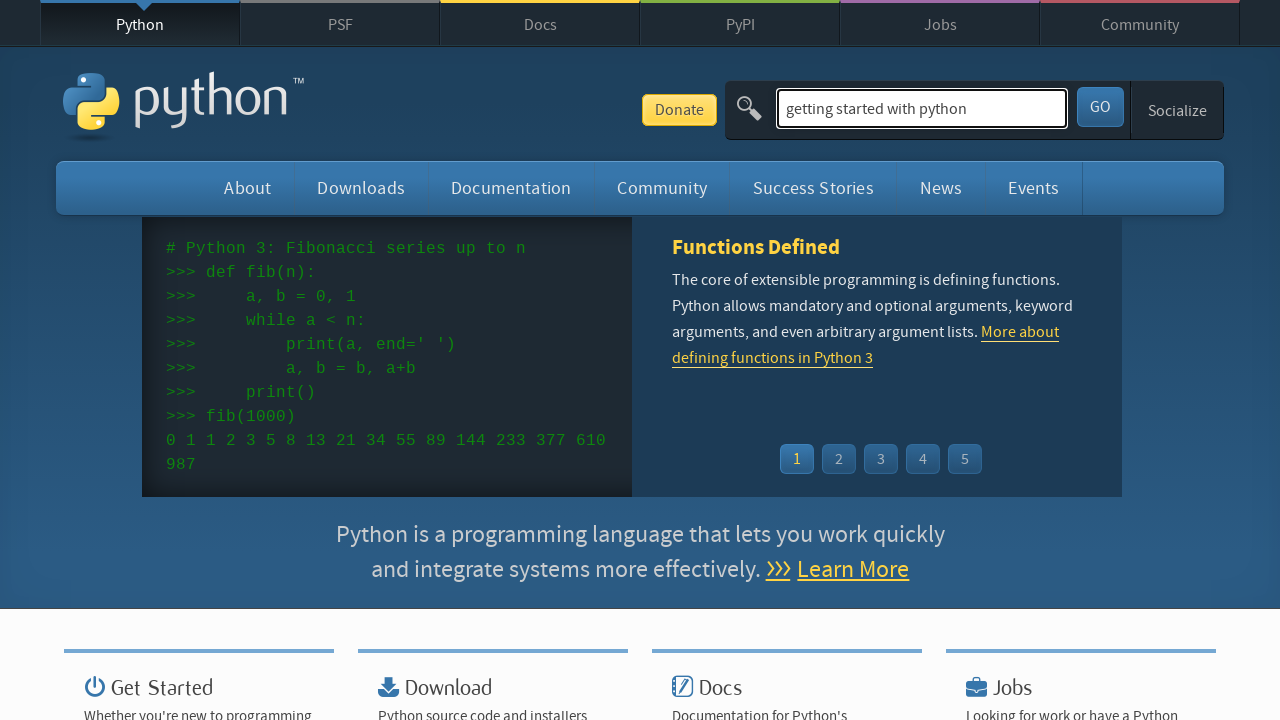

Submitted search query by pressing Enter on input[name='q']
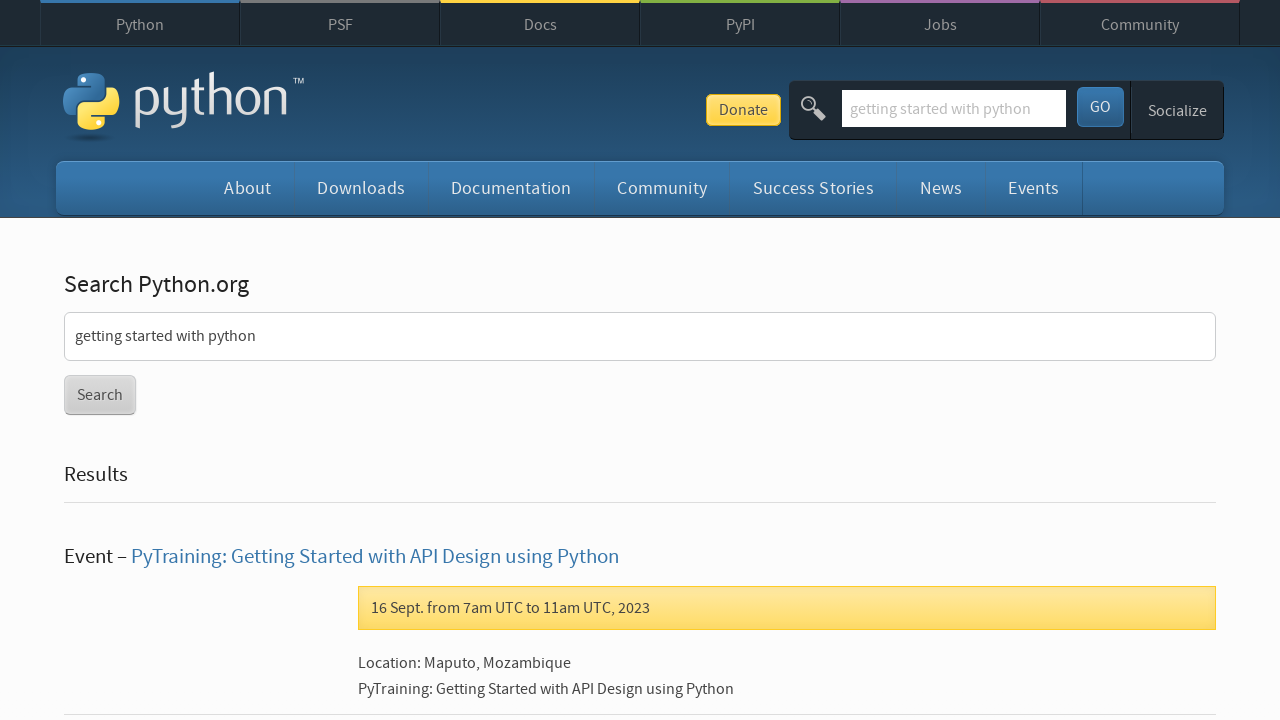

Search results page loaded
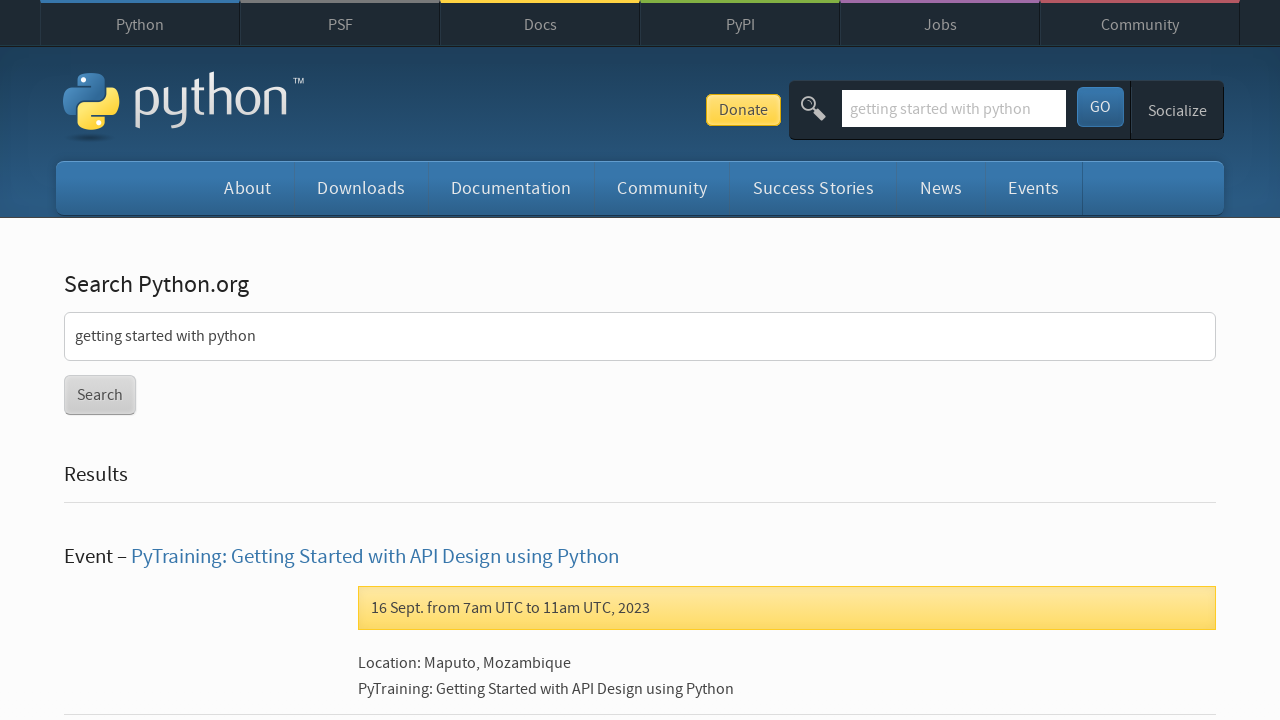

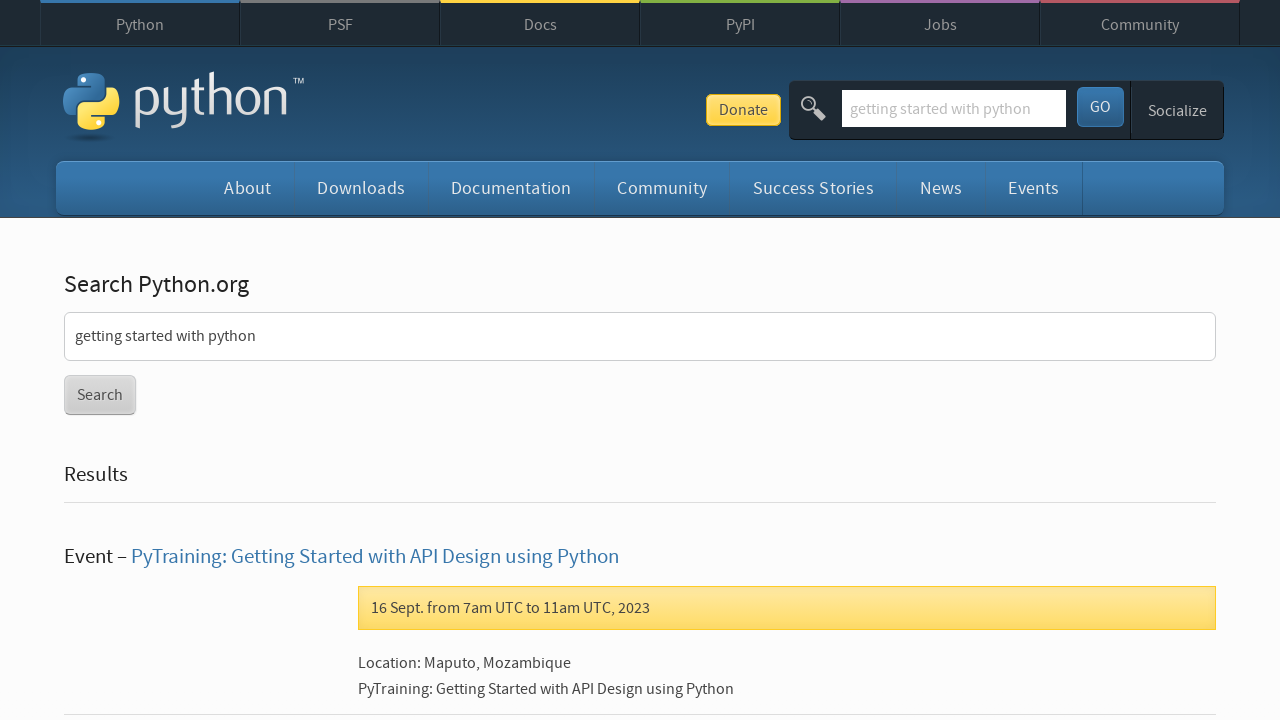